Tests navigation through footer links by opening each link in the first column of the footer in new tabs and verifying they open correctly

Starting URL: https://rahulshettyacademy.com/AutomationPractice/

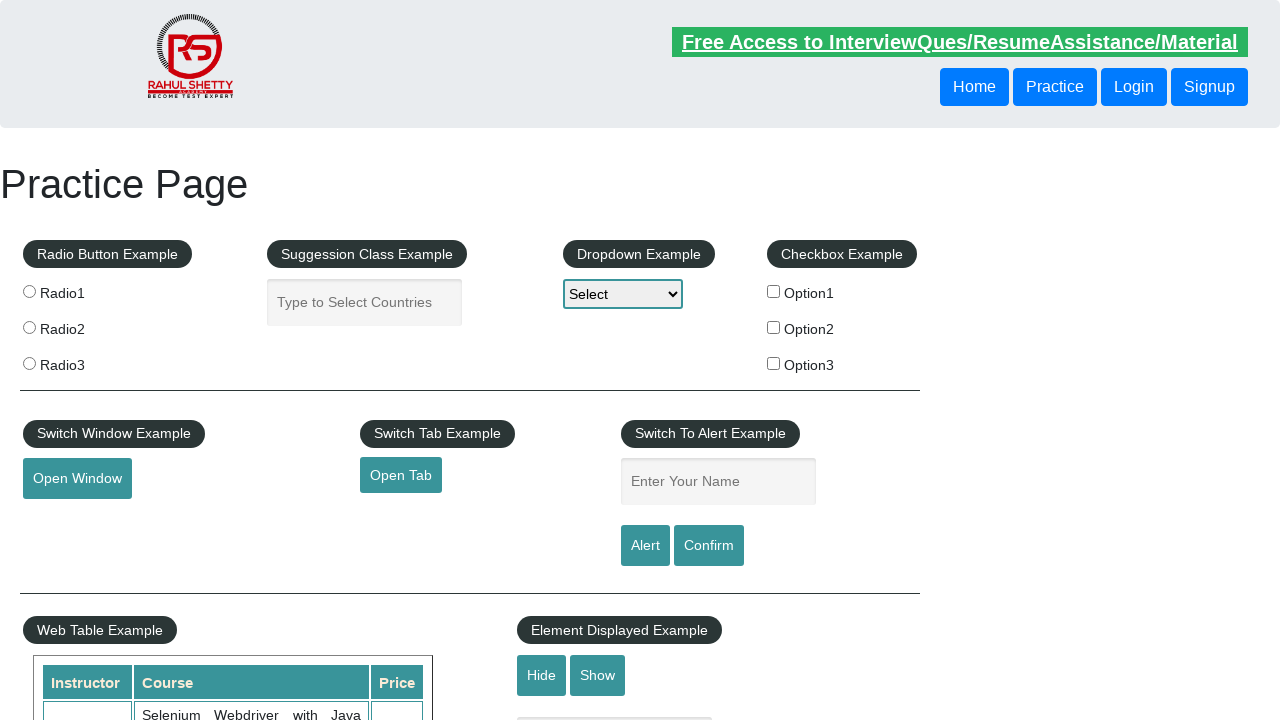

Counted total links on page: 27
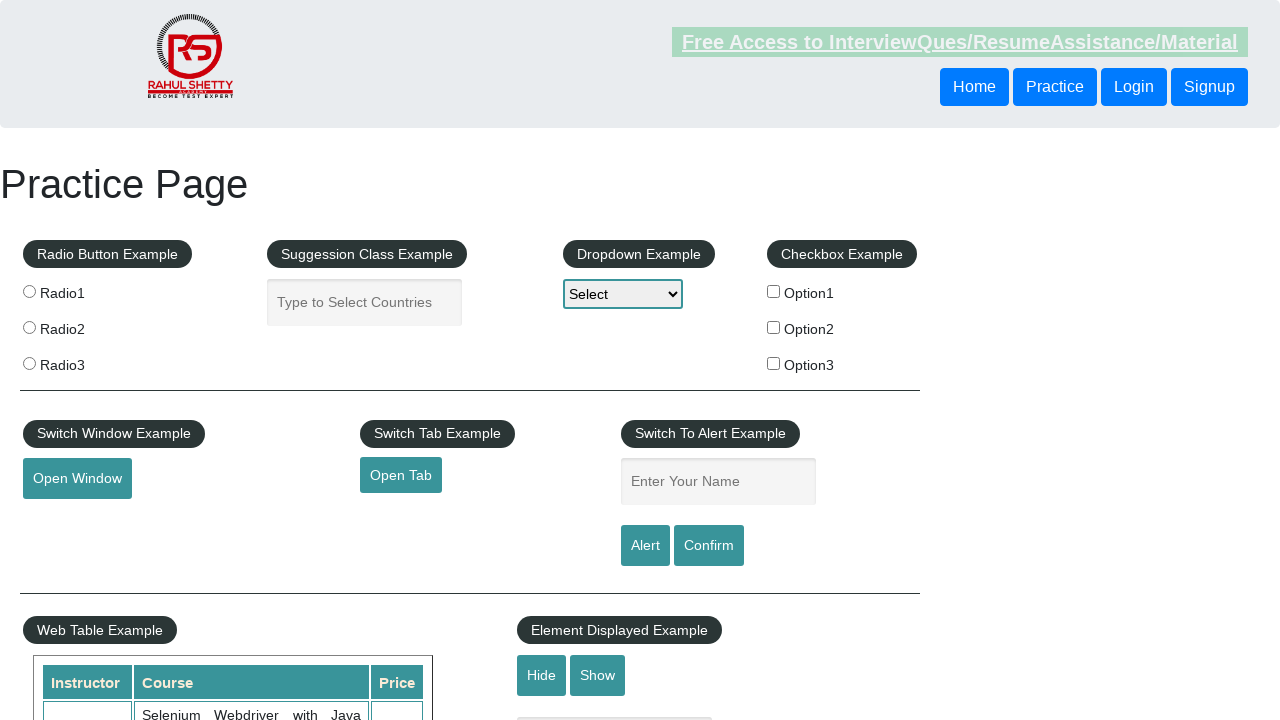

Counted links in footer section: 20
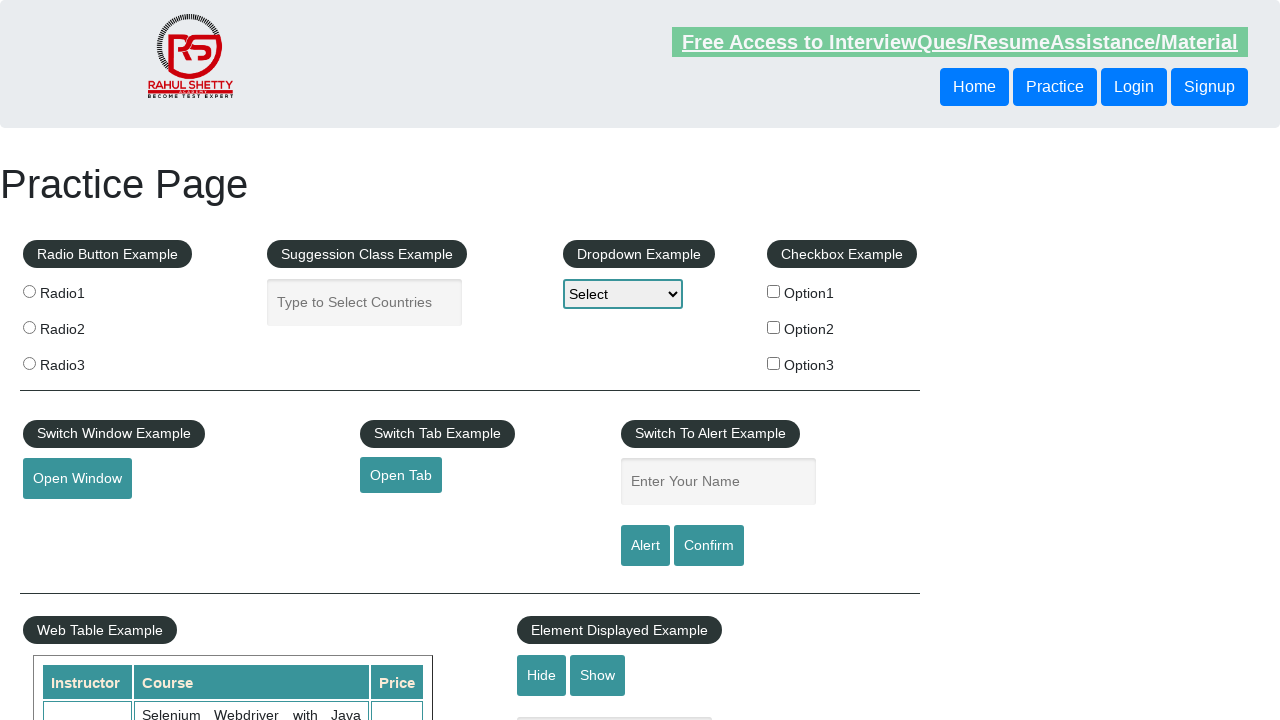

Counted links in first column of footer: 5
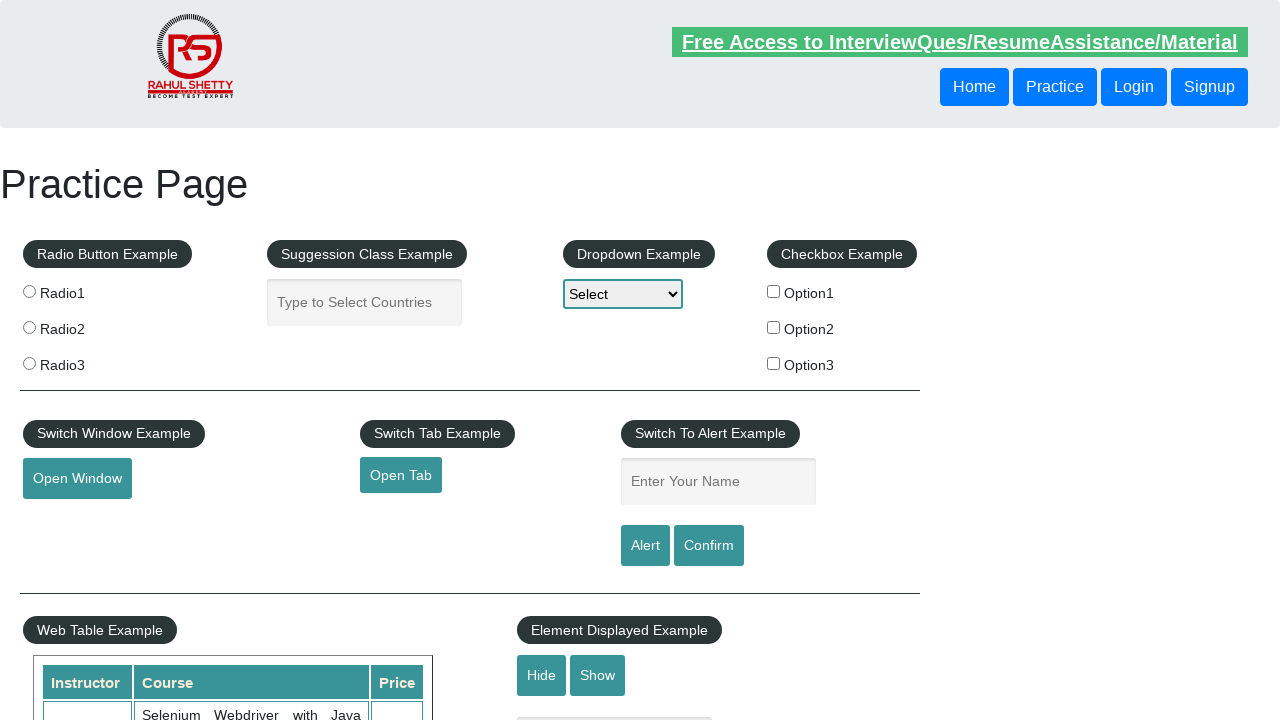

Retrieved all links from first column of footer
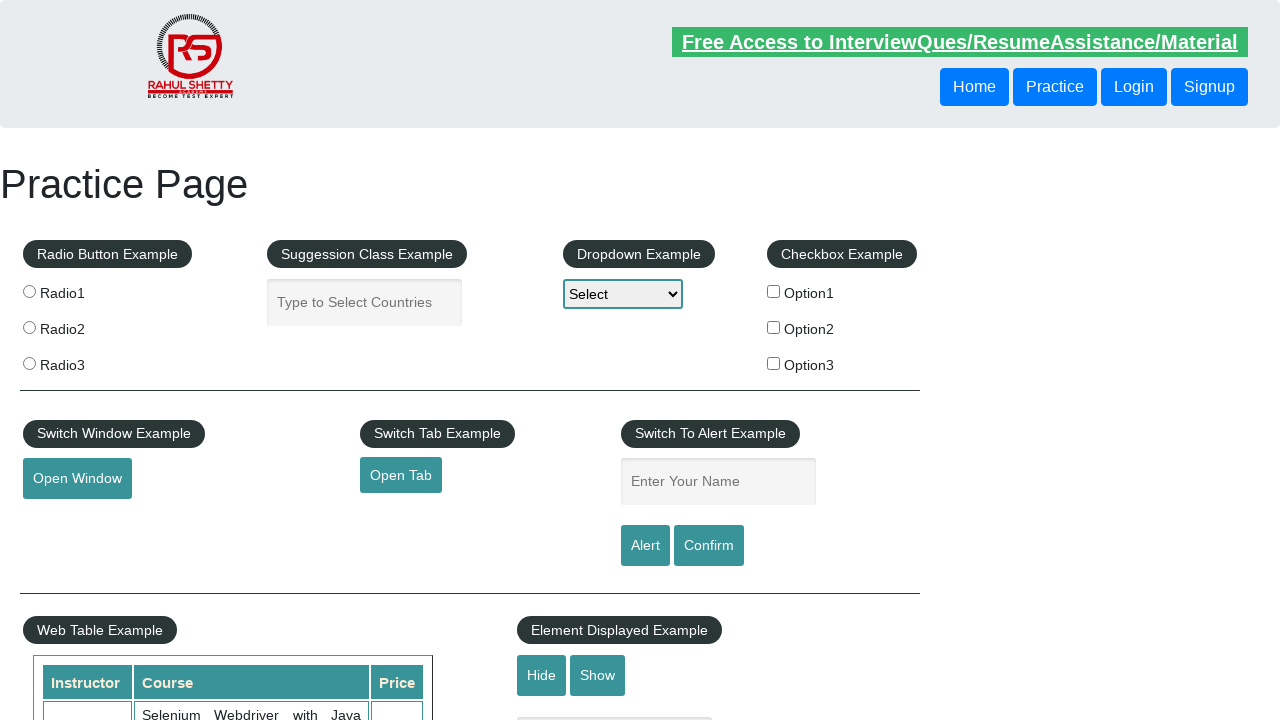

Ctrl+clicked footer link at index 1 to open in new tab at (68, 520) on //div[@id='gf-BIG']//table/tbody/tr/td[1]/ul//a >> nth=1
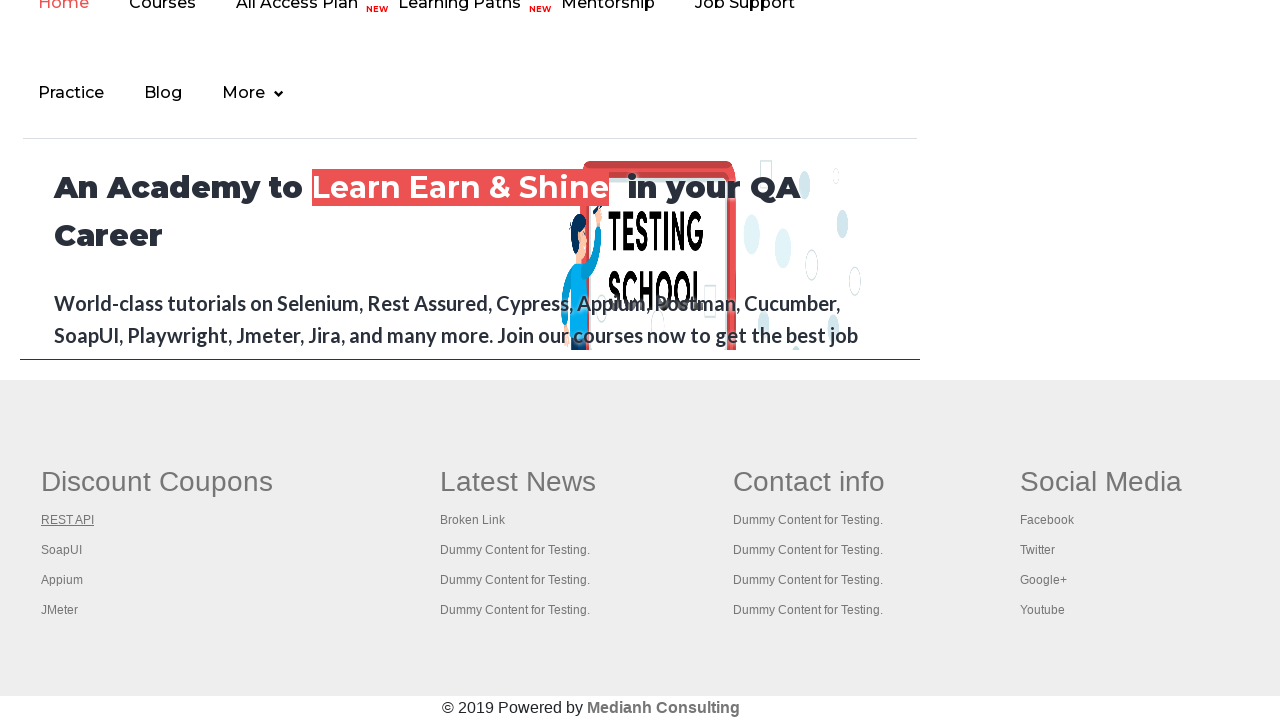

Ctrl+clicked footer link at index 2 to open in new tab at (62, 550) on //div[@id='gf-BIG']//table/tbody/tr/td[1]/ul//a >> nth=2
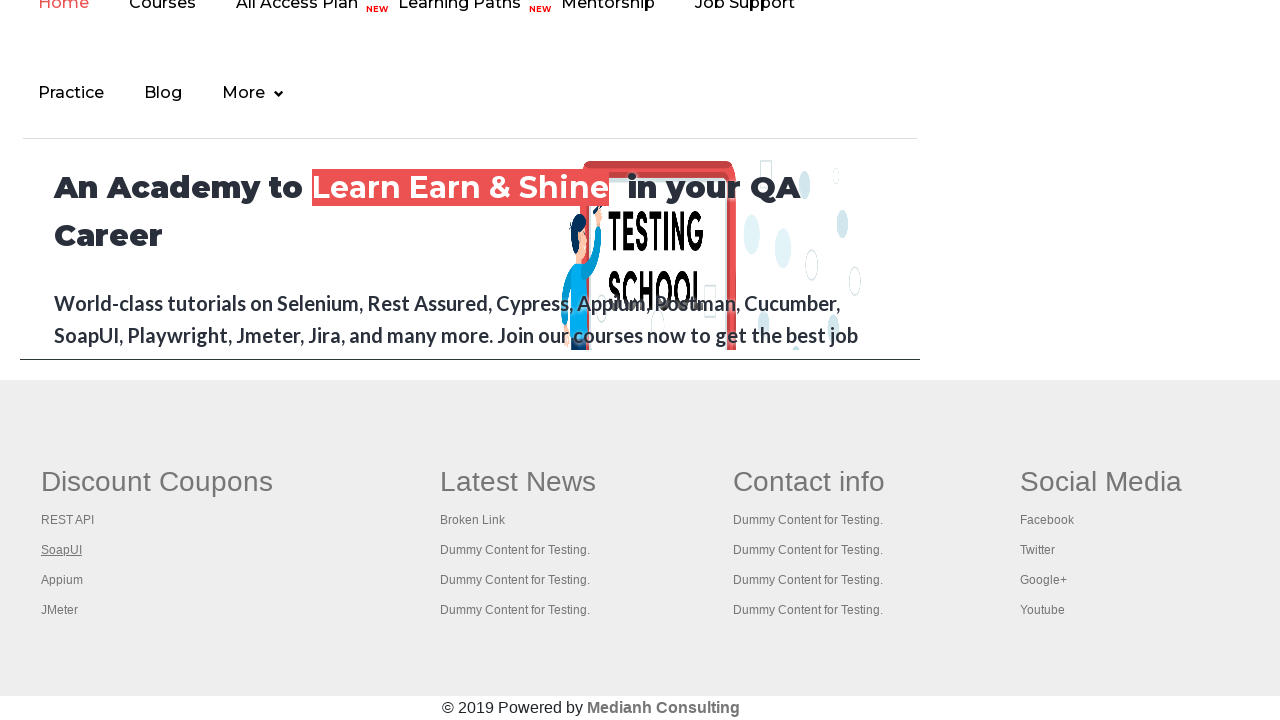

Ctrl+clicked footer link at index 3 to open in new tab at (62, 580) on //div[@id='gf-BIG']//table/tbody/tr/td[1]/ul//a >> nth=3
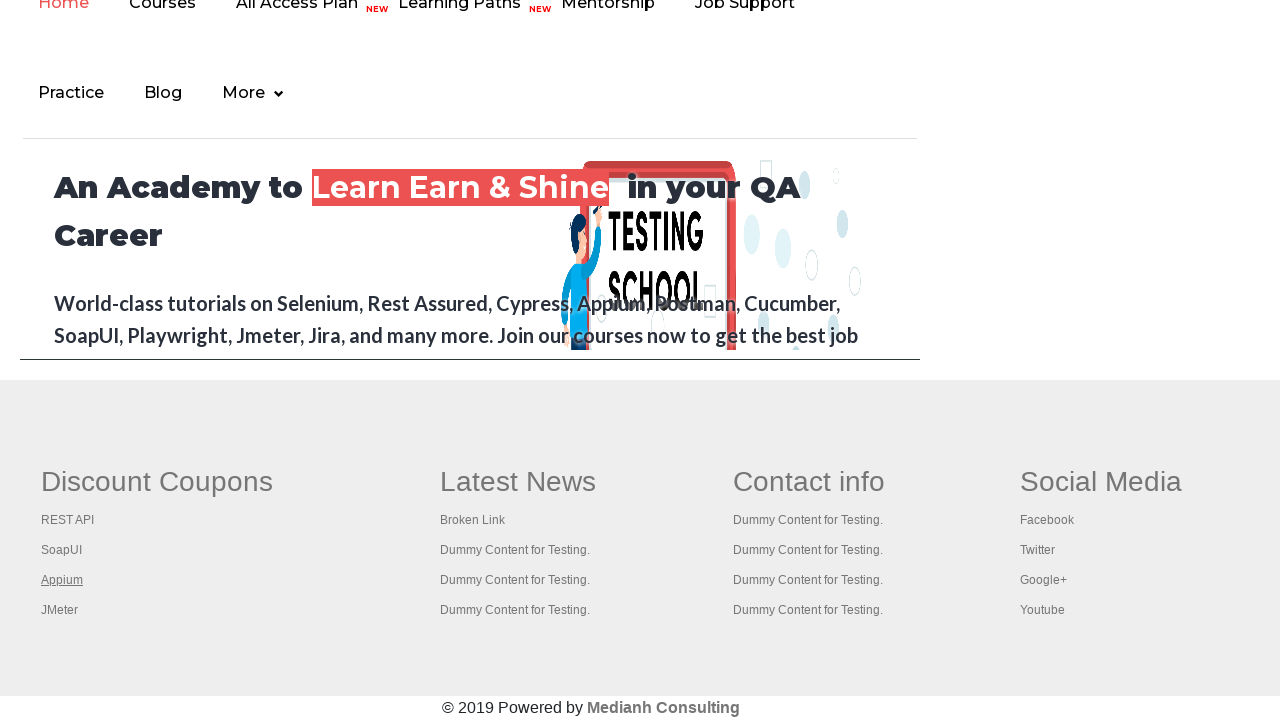

Ctrl+clicked footer link at index 4 to open in new tab at (60, 610) on //div[@id='gf-BIG']//table/tbody/tr/td[1]/ul//a >> nth=4
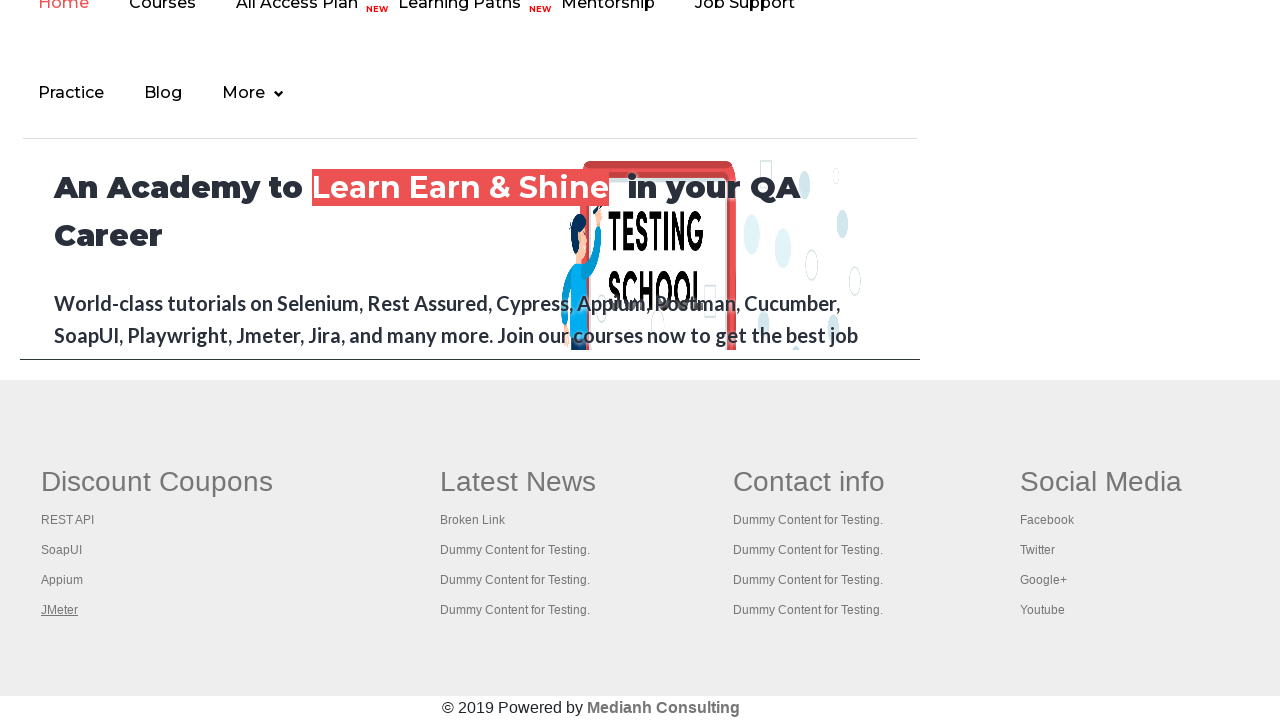

Retrieved all open tabs/pages: 5 total
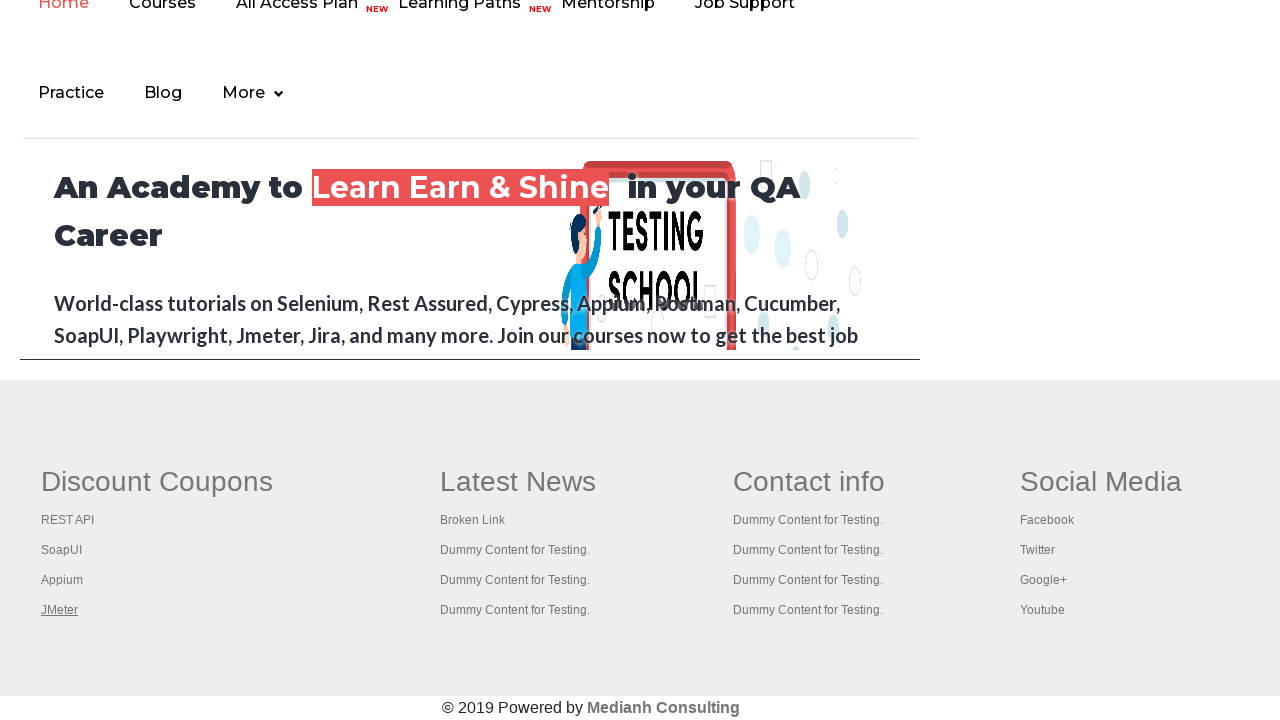

Verified tab title: Practice Page
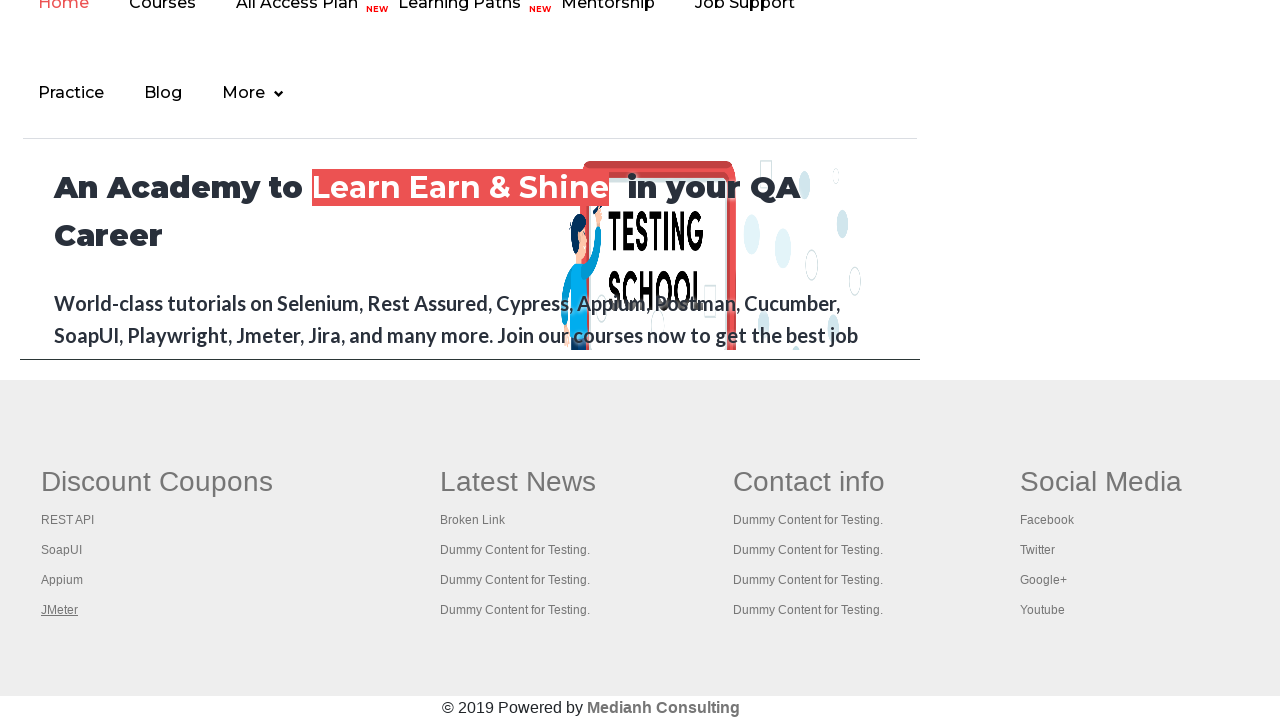

Verified tab title: REST API Tutorial
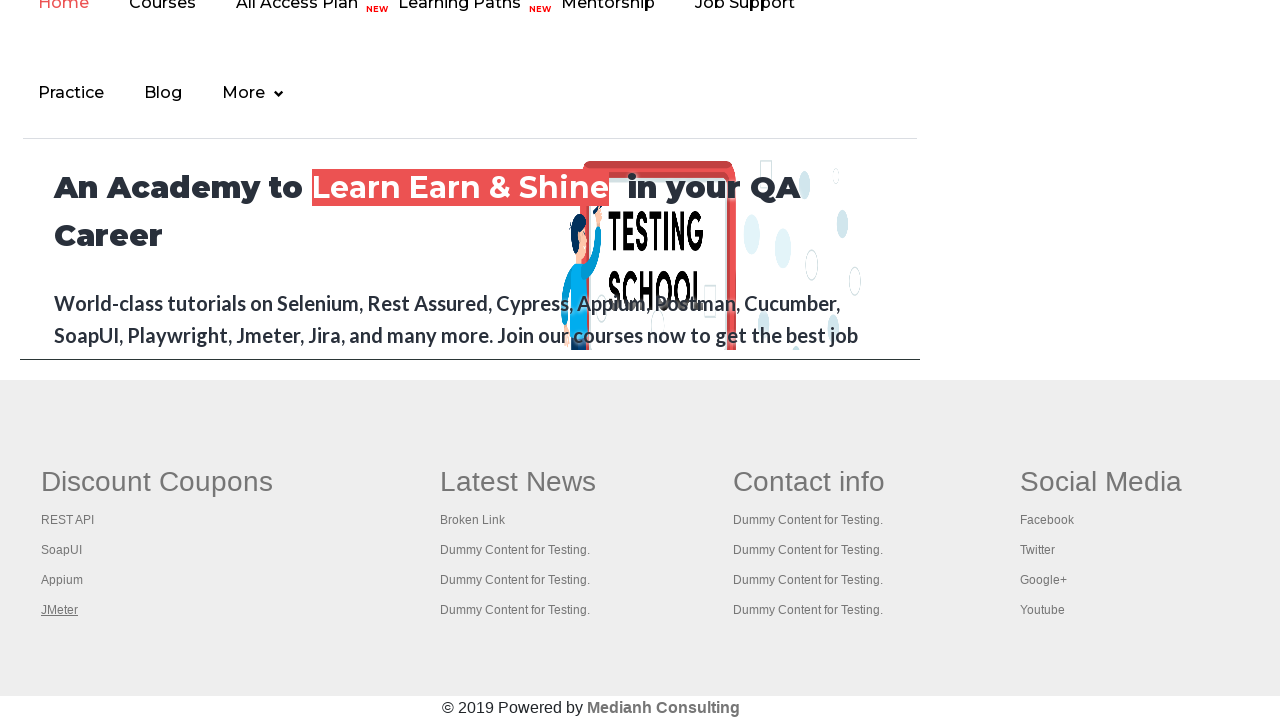

Verified tab title: The World’s Most Popular API Testing Tool | SoapUI
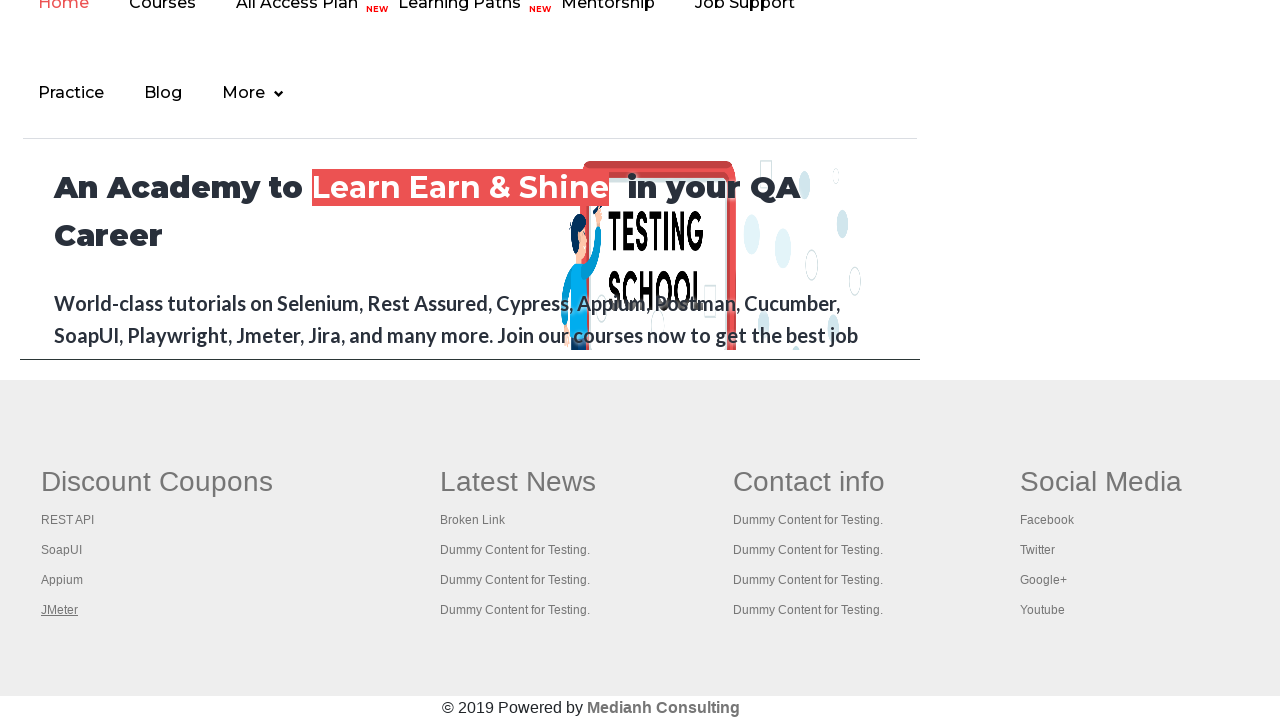

Verified tab title: Appium tutorial for Mobile Apps testing | RahulShetty Academy | Rahul
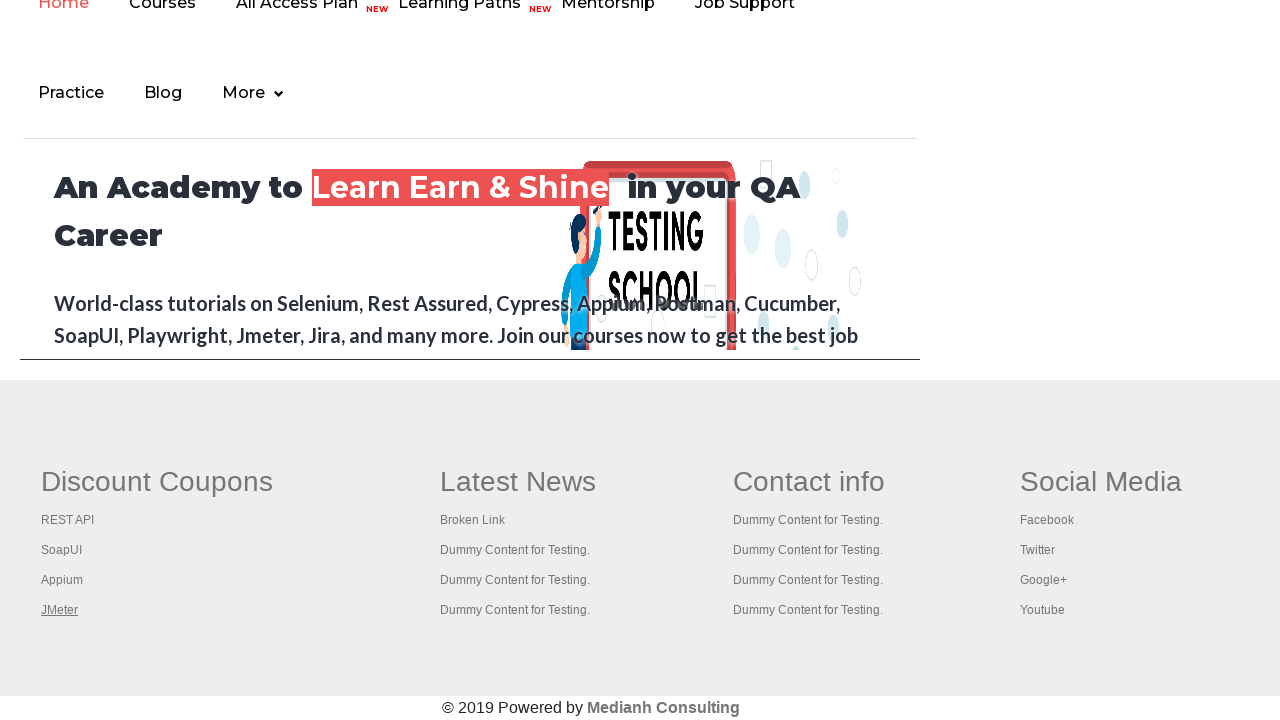

Verified tab title: Apache JMeter - Apache JMeter™
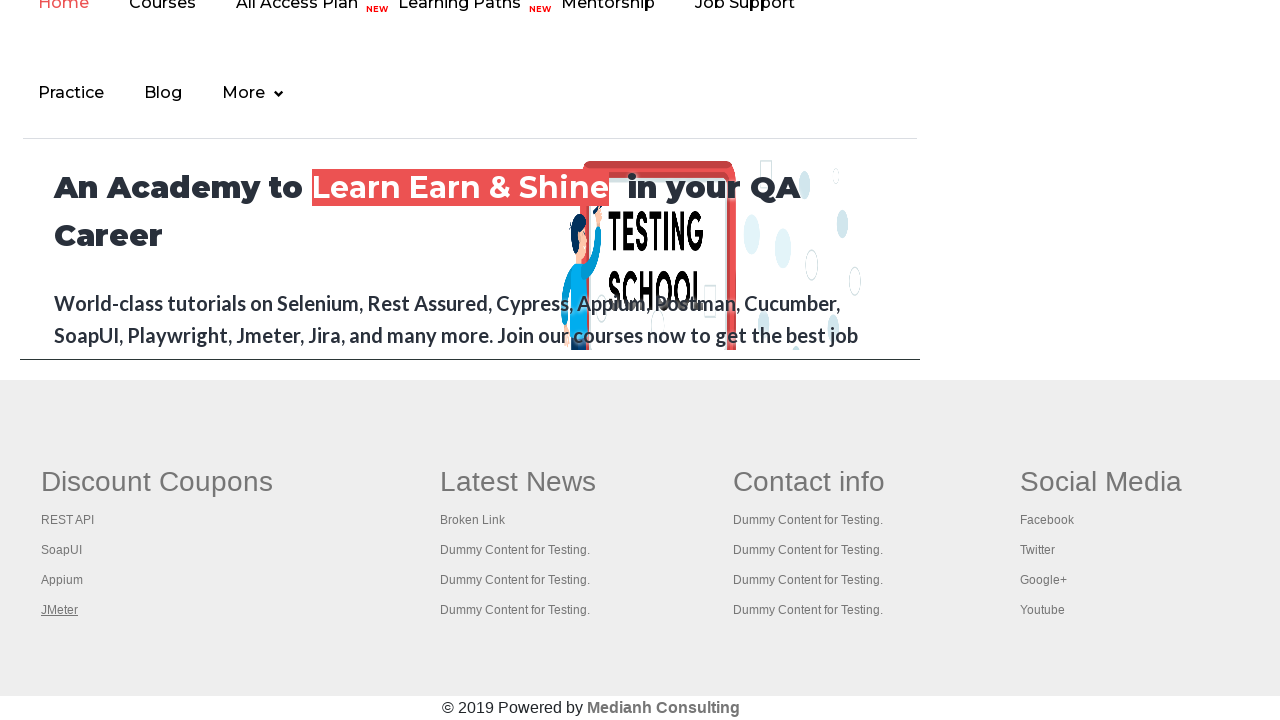

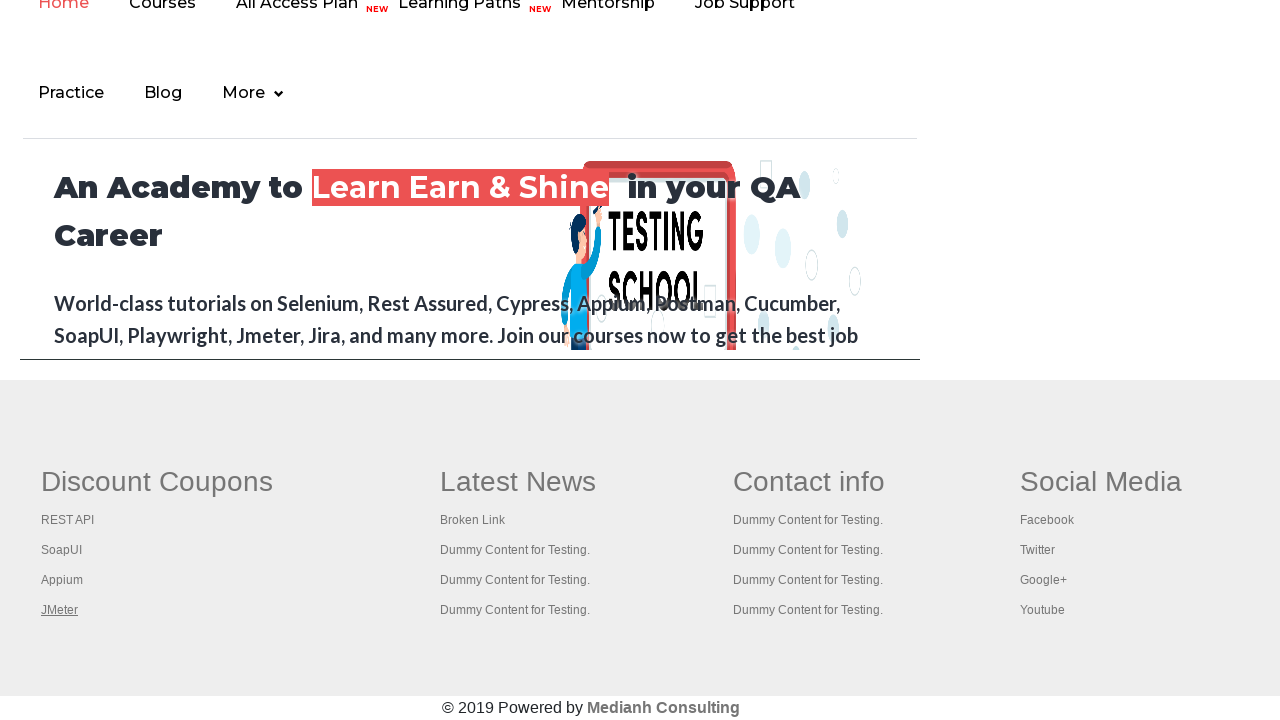